Tests dynamic dropdown functionality by selecting origin station (Bangalore) and destination station (Chennai) from cascading dropdowns on a flight booking practice page.

Starting URL: https://rahulshettyacademy.com/dropdownsPractise/

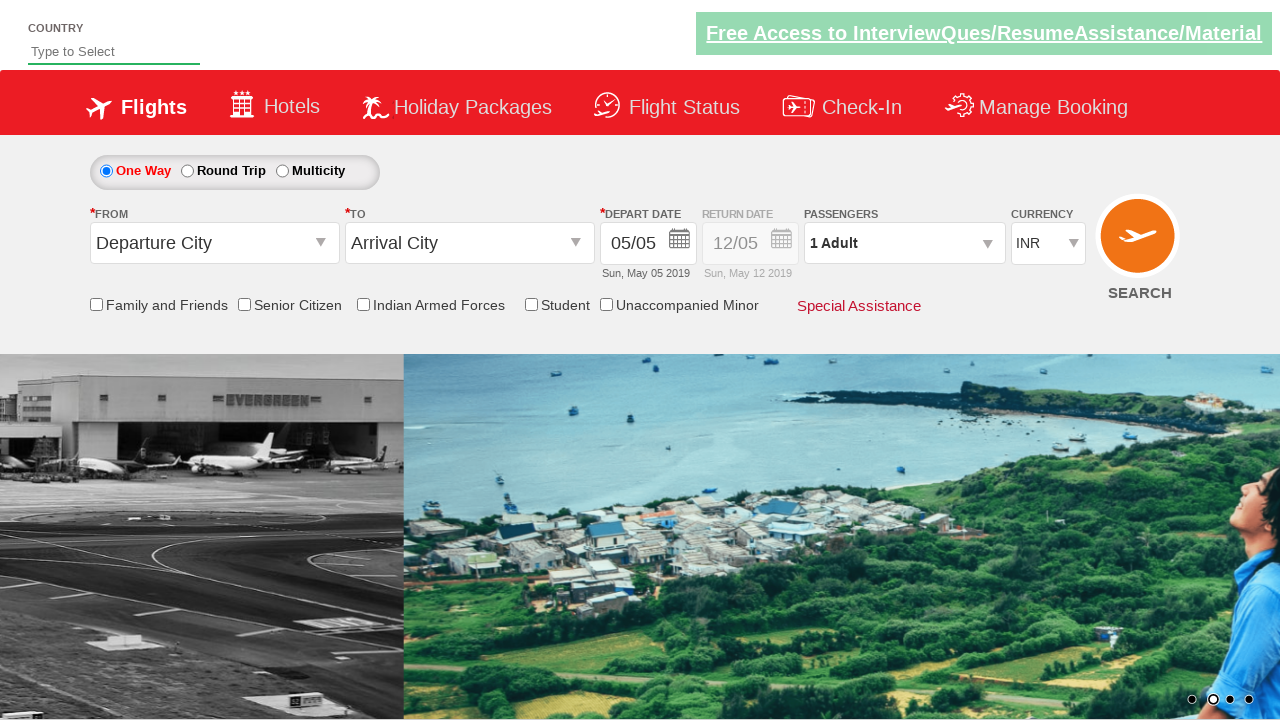

Clicked on the origin station dropdown to open it at (214, 243) on #ctl00_mainContent_ddl_originStation1_CTXT
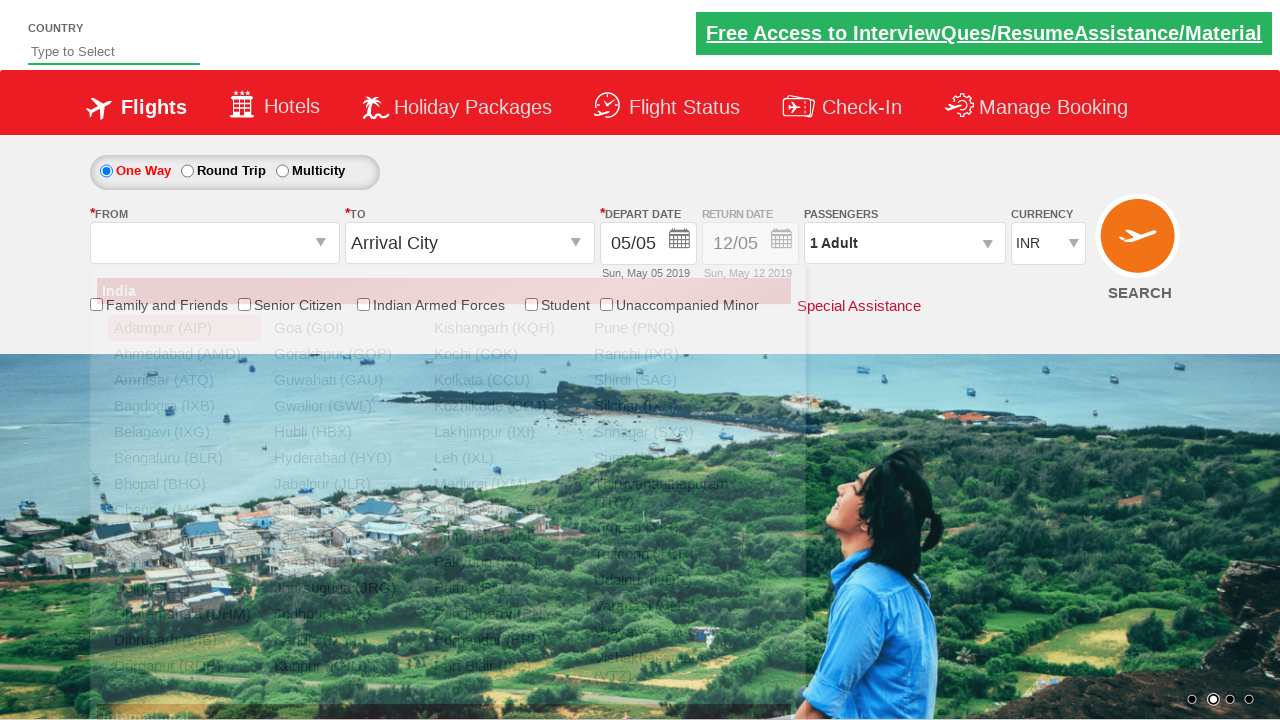

Selected Bangalore (BLR) as origin station at (184, 458) on a[value='BLR']
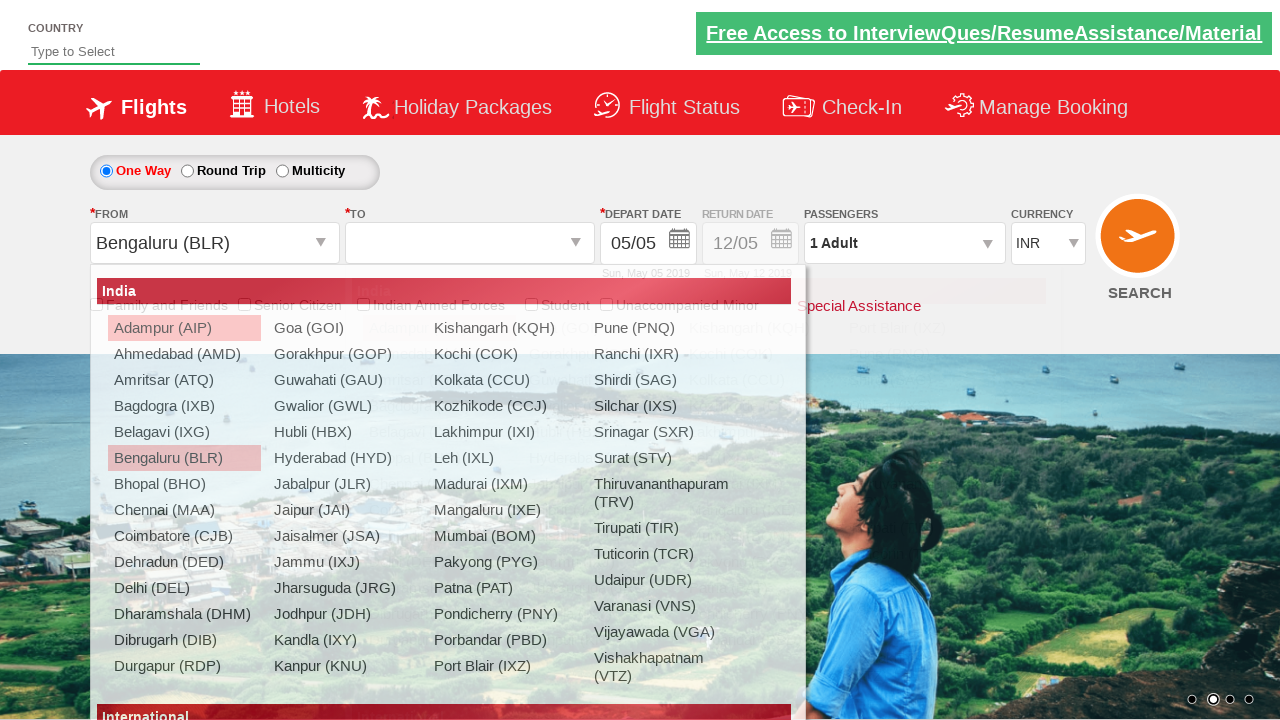

Waited for destination dropdown to be ready
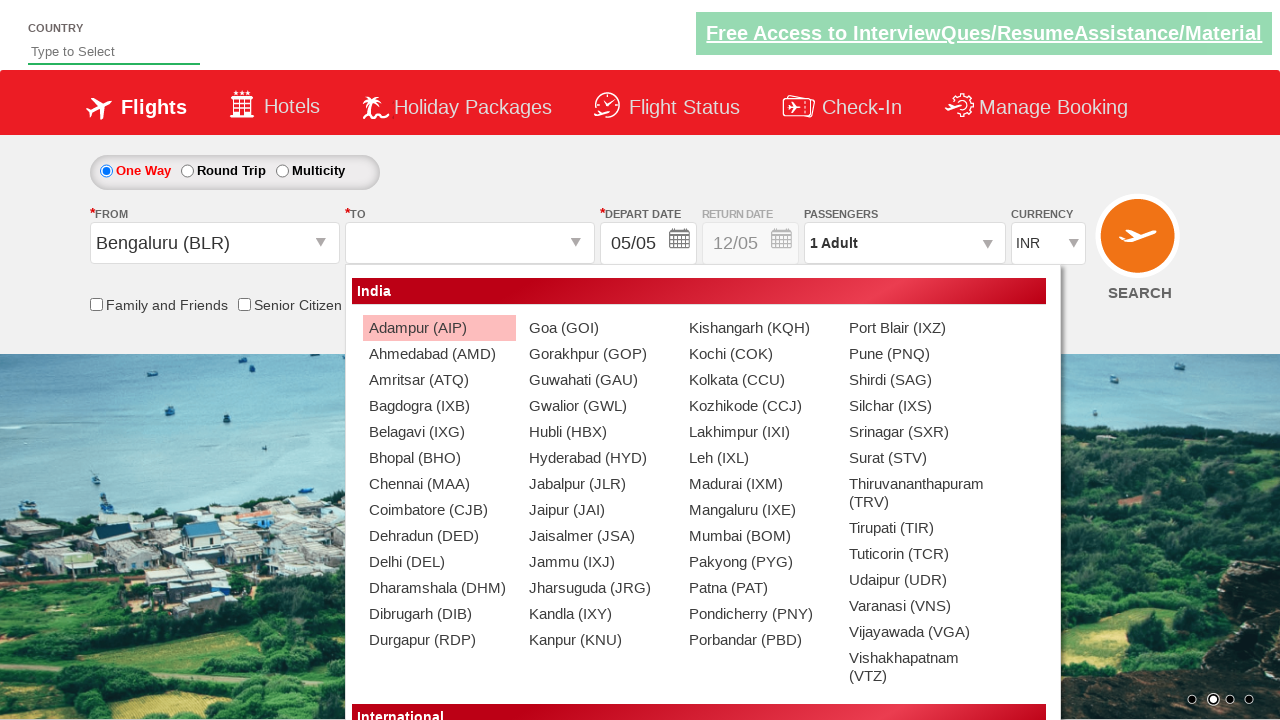

Selected Chennai (MAA) as destination station from cascading dropdown at (439, 484) on xpath=//div[@id='glsctl00_mainContent_ddl_destinationStation1_CTNR']//a[@value='
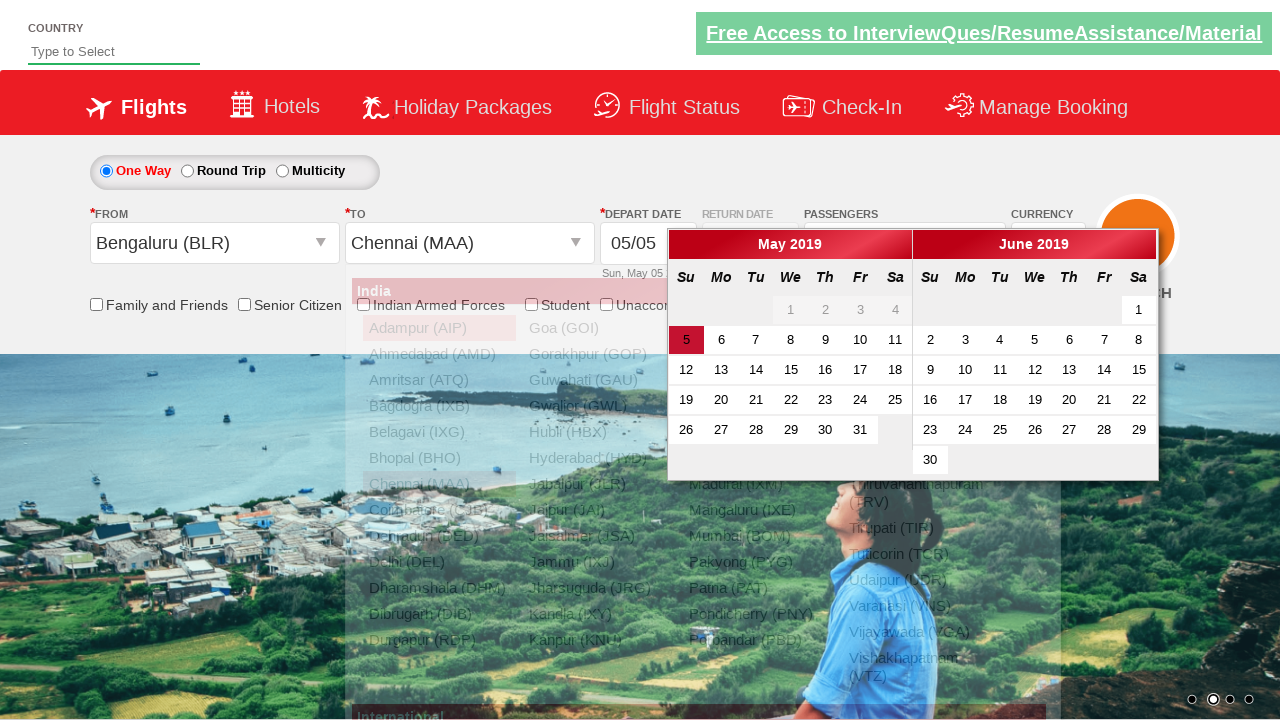

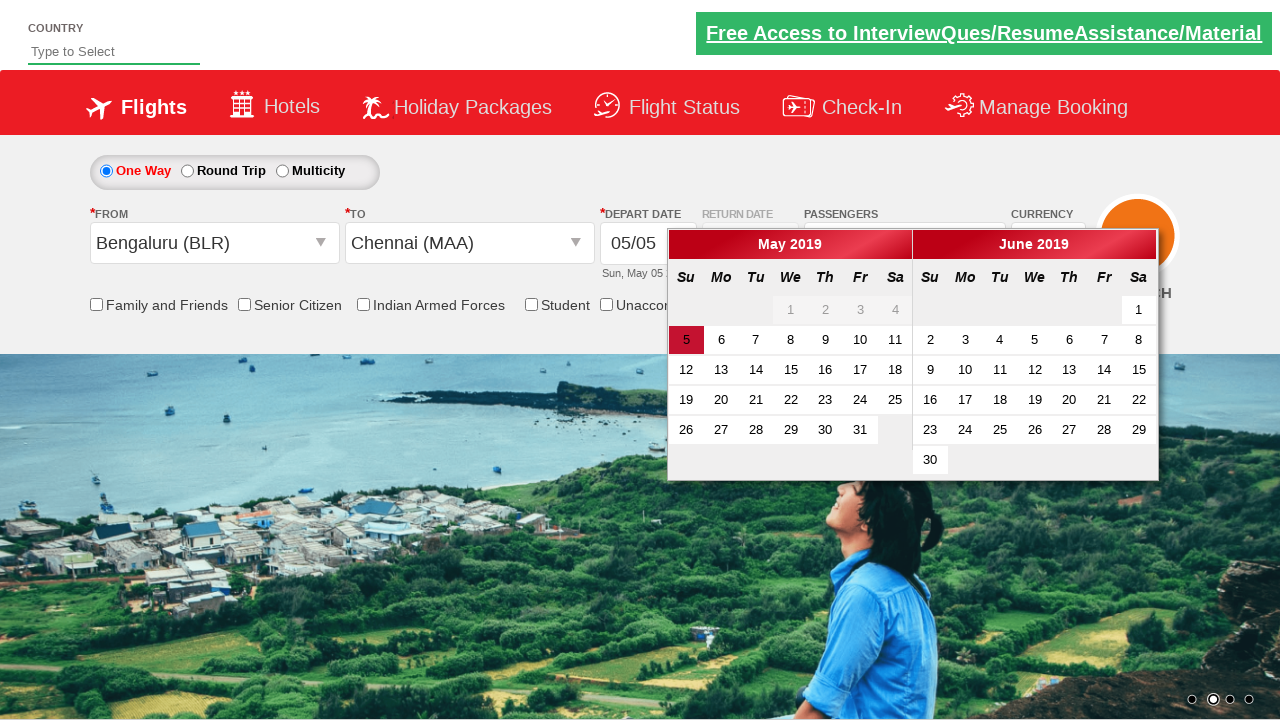